Tests dynamic loading where element doesn't exist in DOM until loaded, clicks start button and waits for element to appear with expected text

Starting URL: http://the-internet.herokuapp.com/dynamic_loading/2

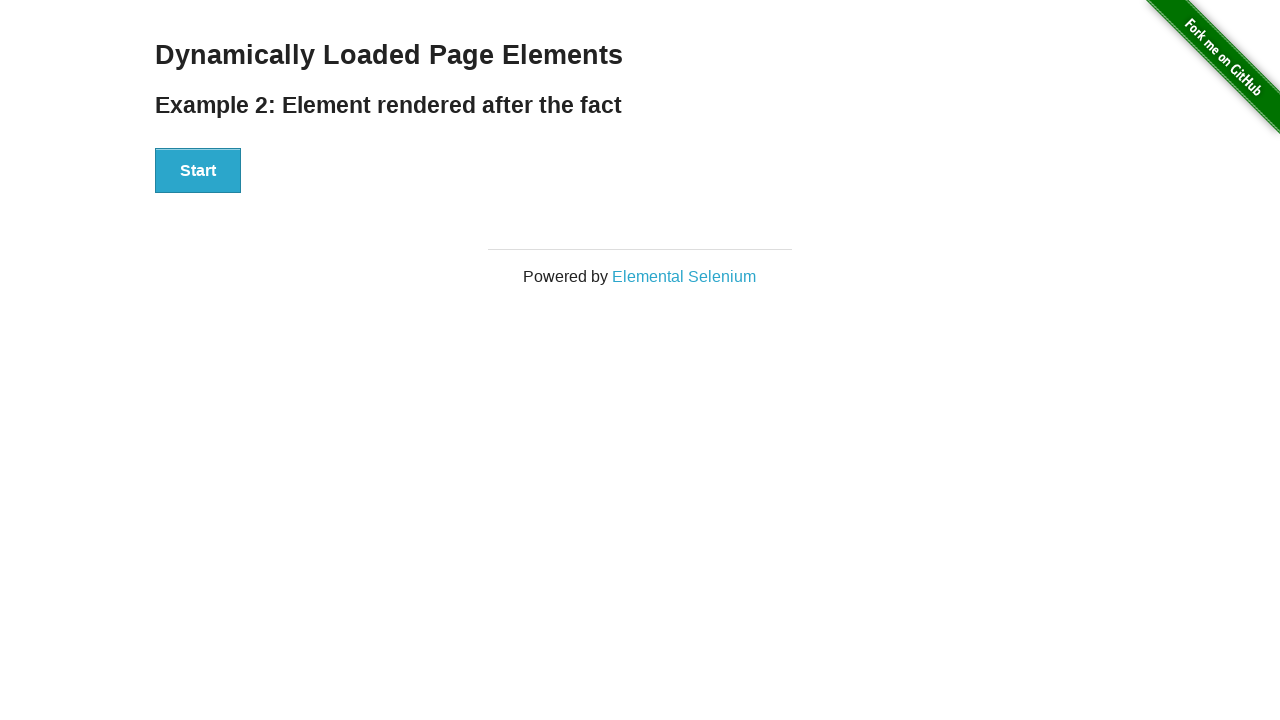

Clicked start button to trigger dynamic loading at (198, 171) on xpath=//div[@id='start']/button
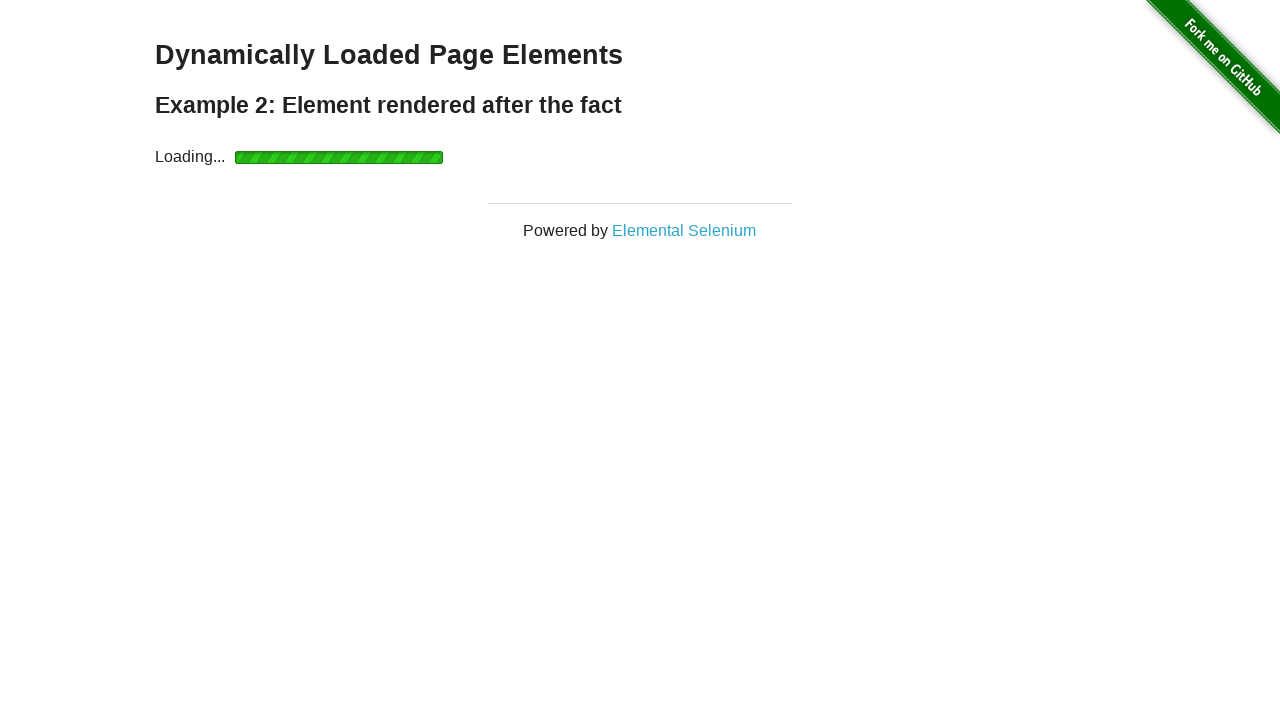

Finish element appeared in DOM
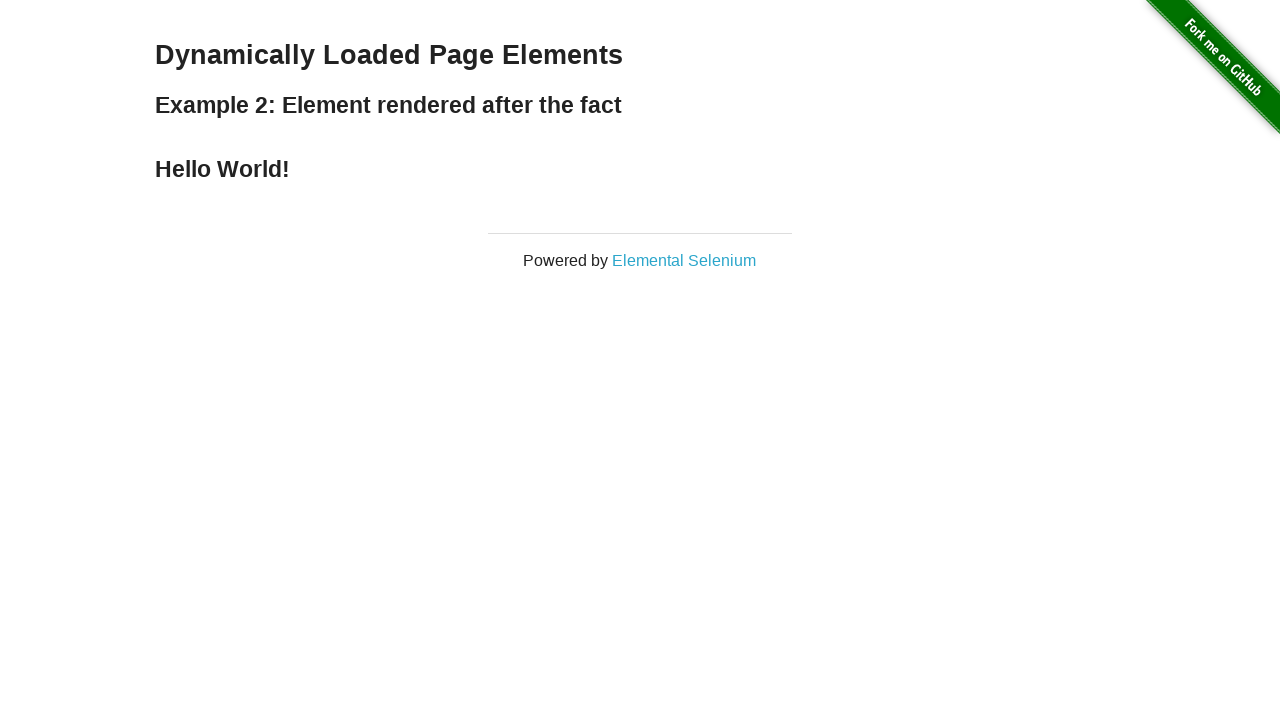

Retrieved text content from finish element
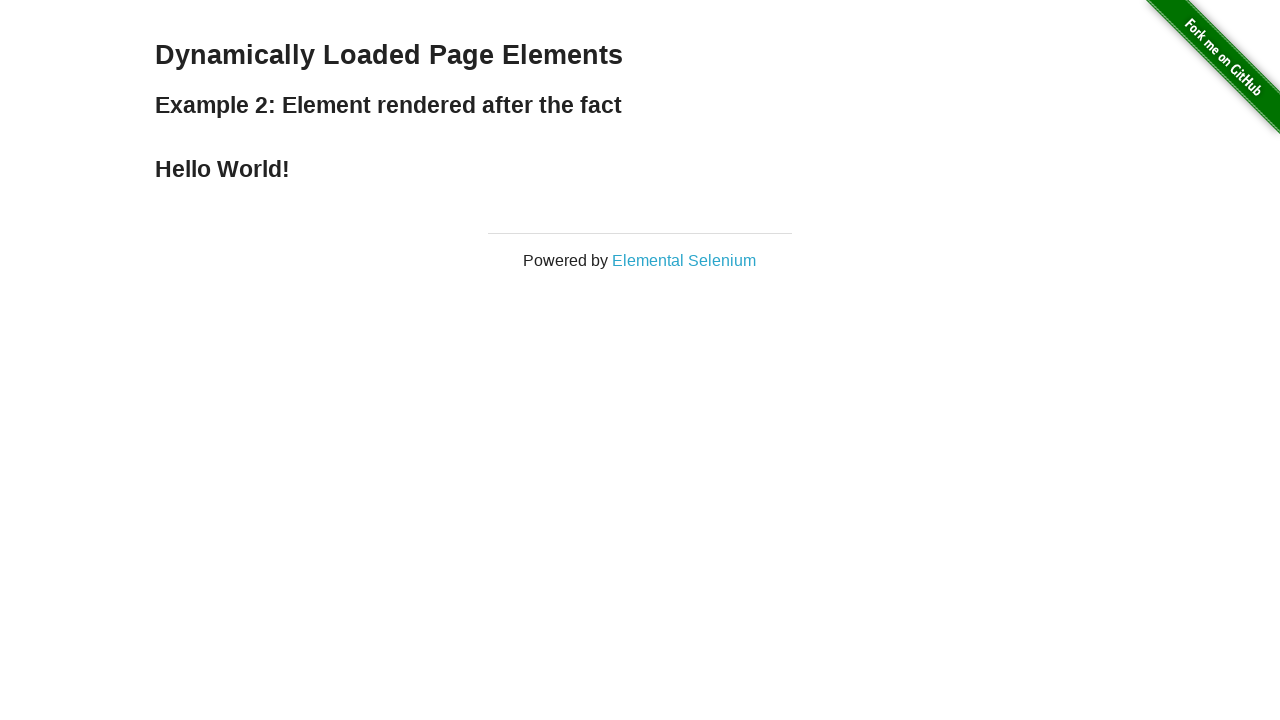

Assertion passed: finish element contains 'Hello World!'
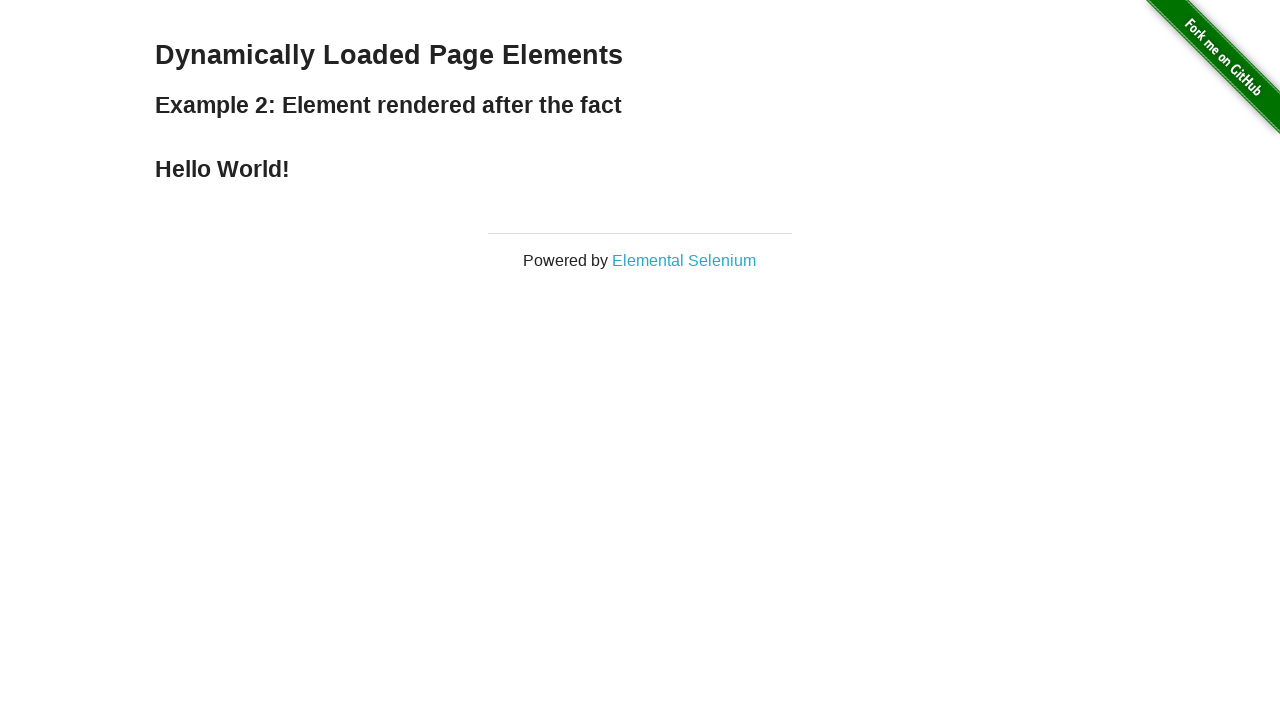

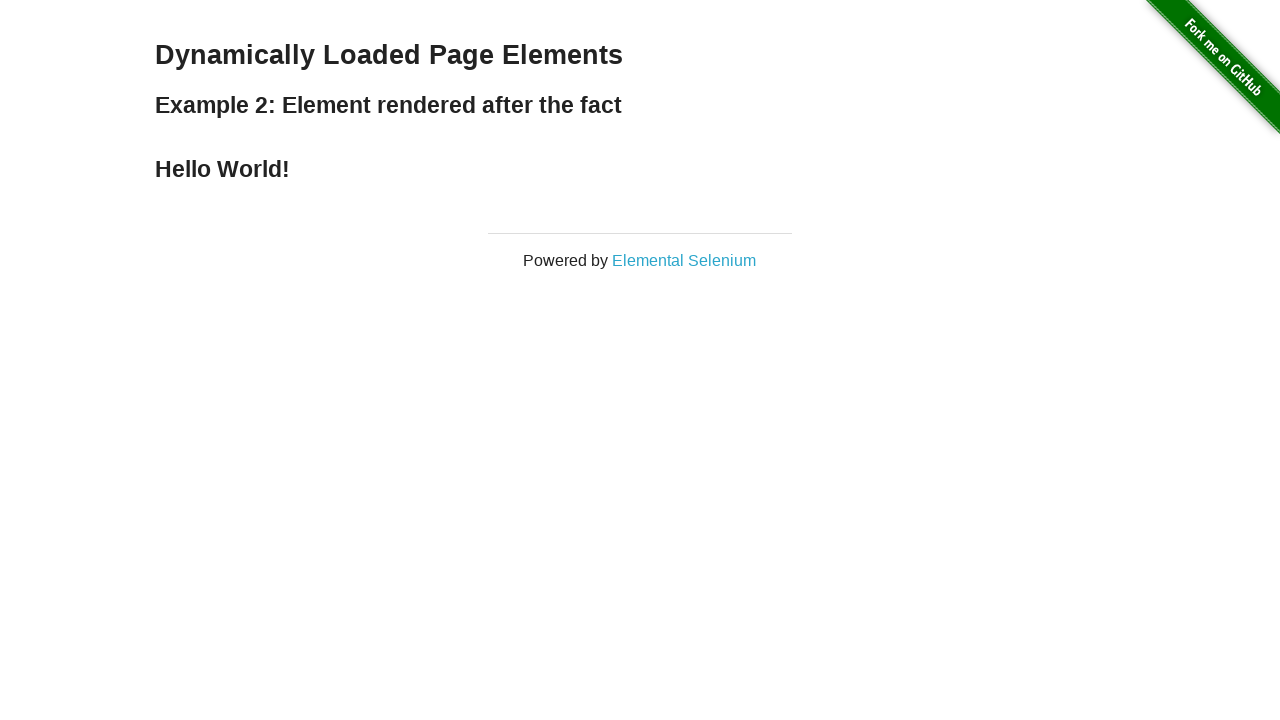